Tests adding a product to cart on an e-commerce demo site by filtering products by brand (Apple), clicking add to cart, and verifying the product appears in the cart.

Starting URL: https://bstackdemo.com/

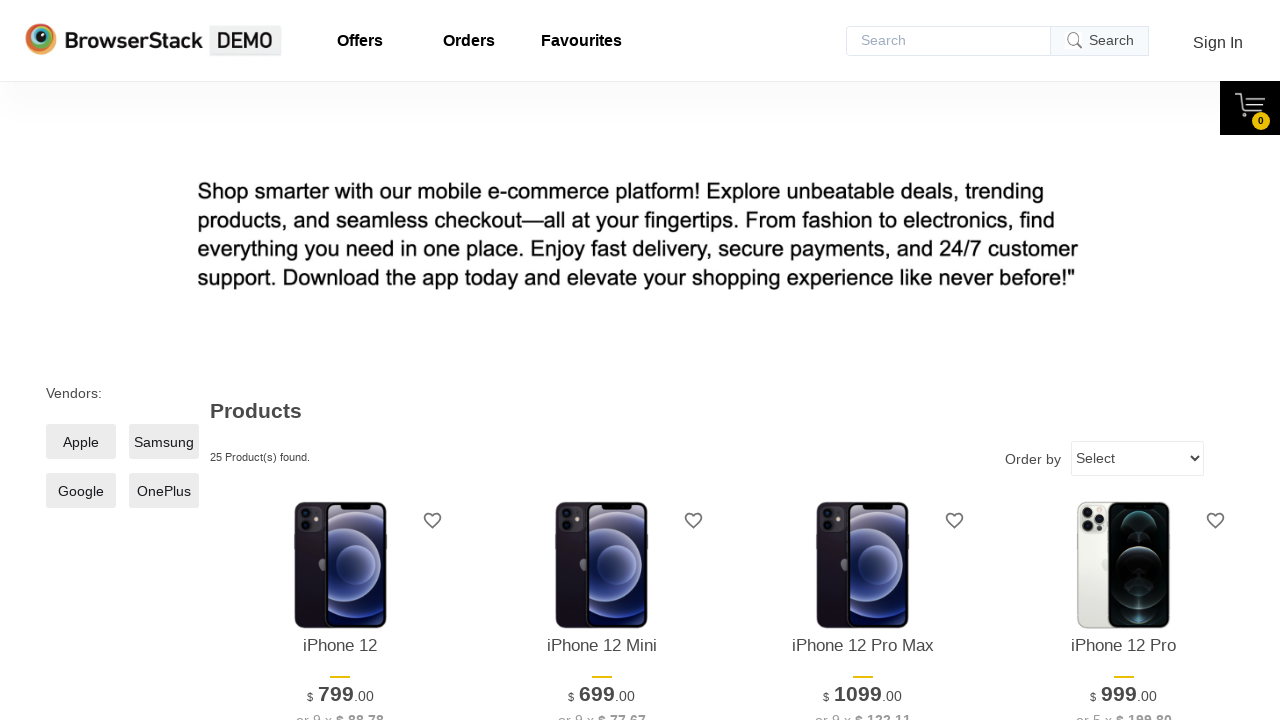

Waited for page to load with correct StackDemo title
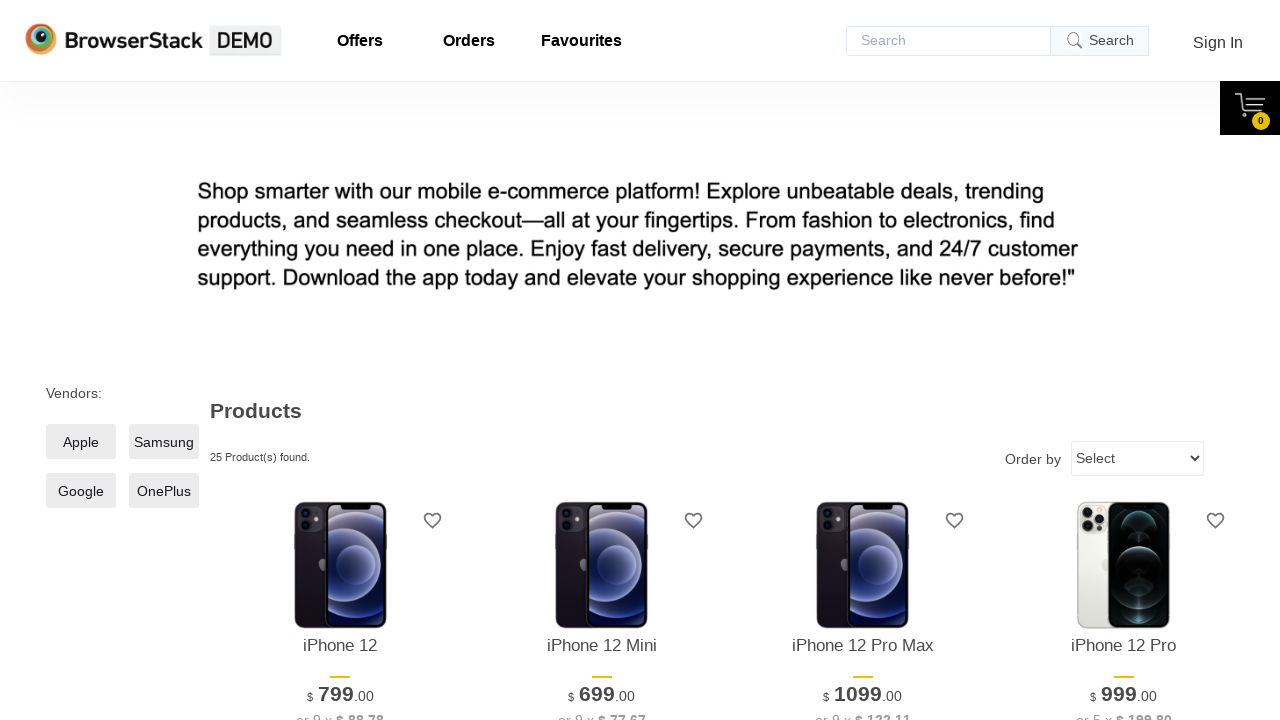

Clicked on Apple filter to show Apple products at (81, 442) on xpath=//span[normalize-space()='Apple']
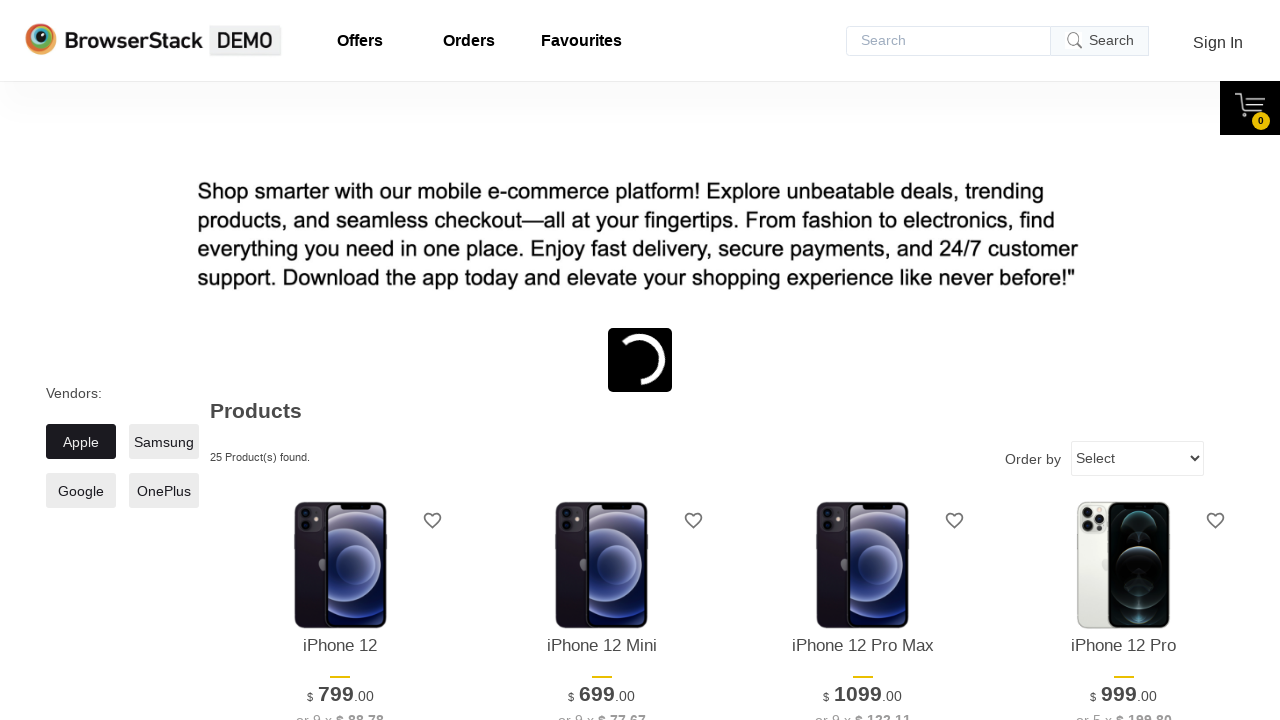

Waited for filtered Apple products to load
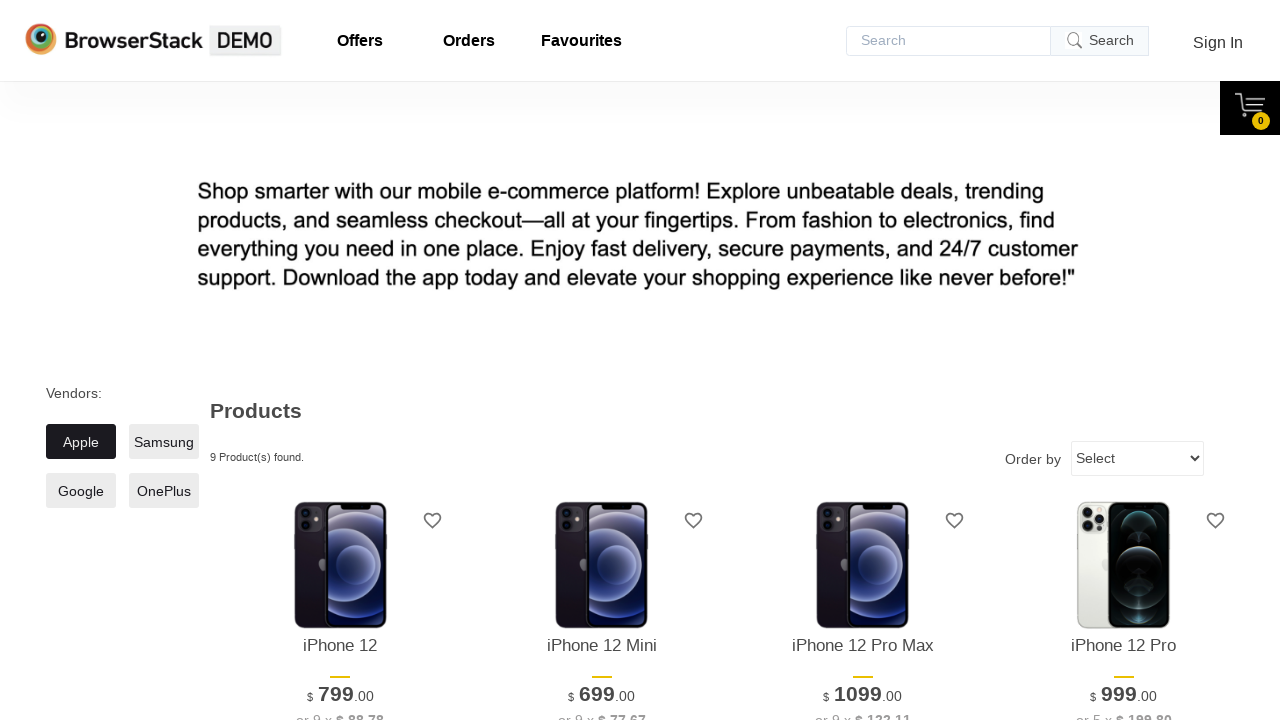

Retrieved product name from filtered list: iPhone 12 Mini
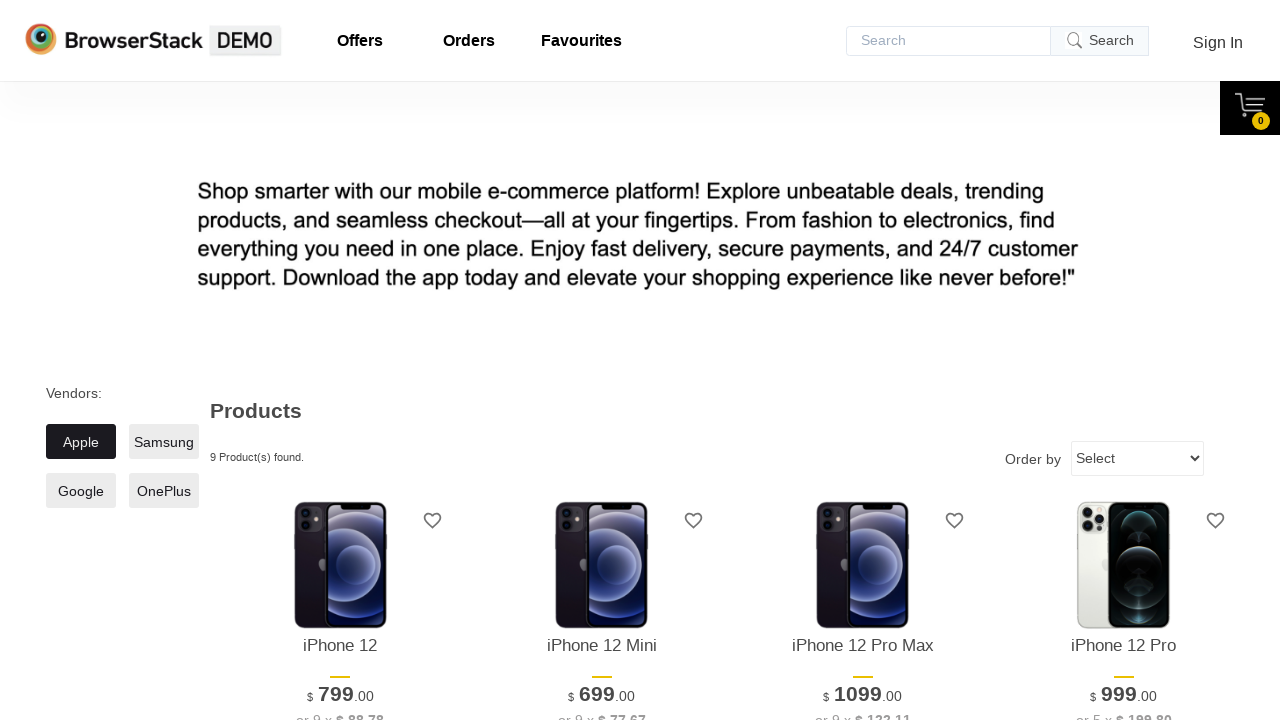

Clicked 'Add to cart' button for the second product at (602, 361) on (//div[@class='shelf-item__buy-btn'])[2]
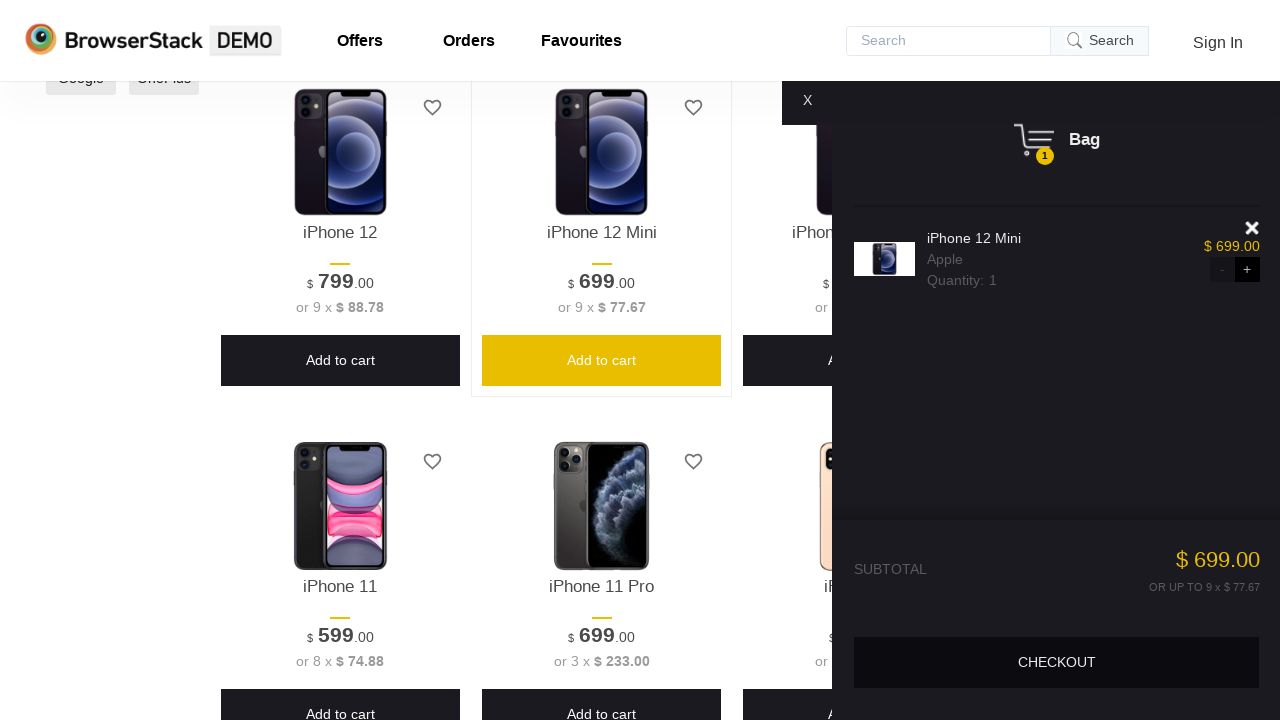

Waited for cart panel to appear
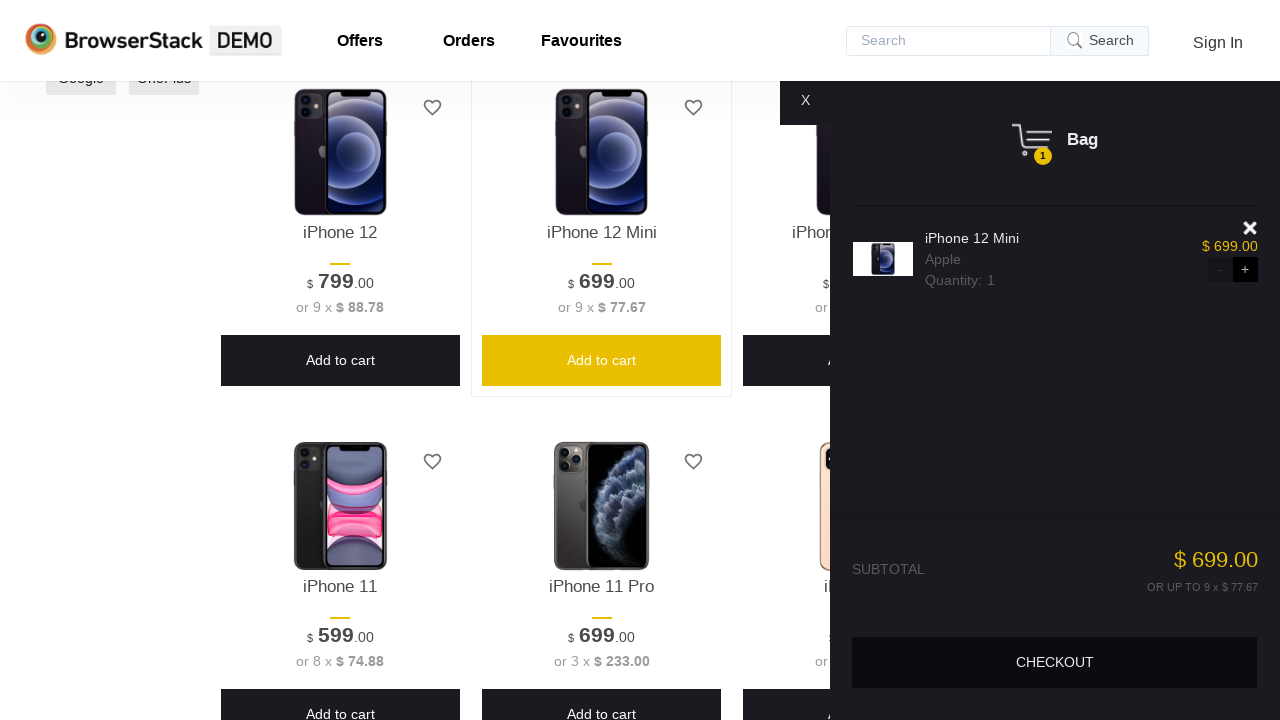

Retrieved product name from cart: iPhone 12 Mini
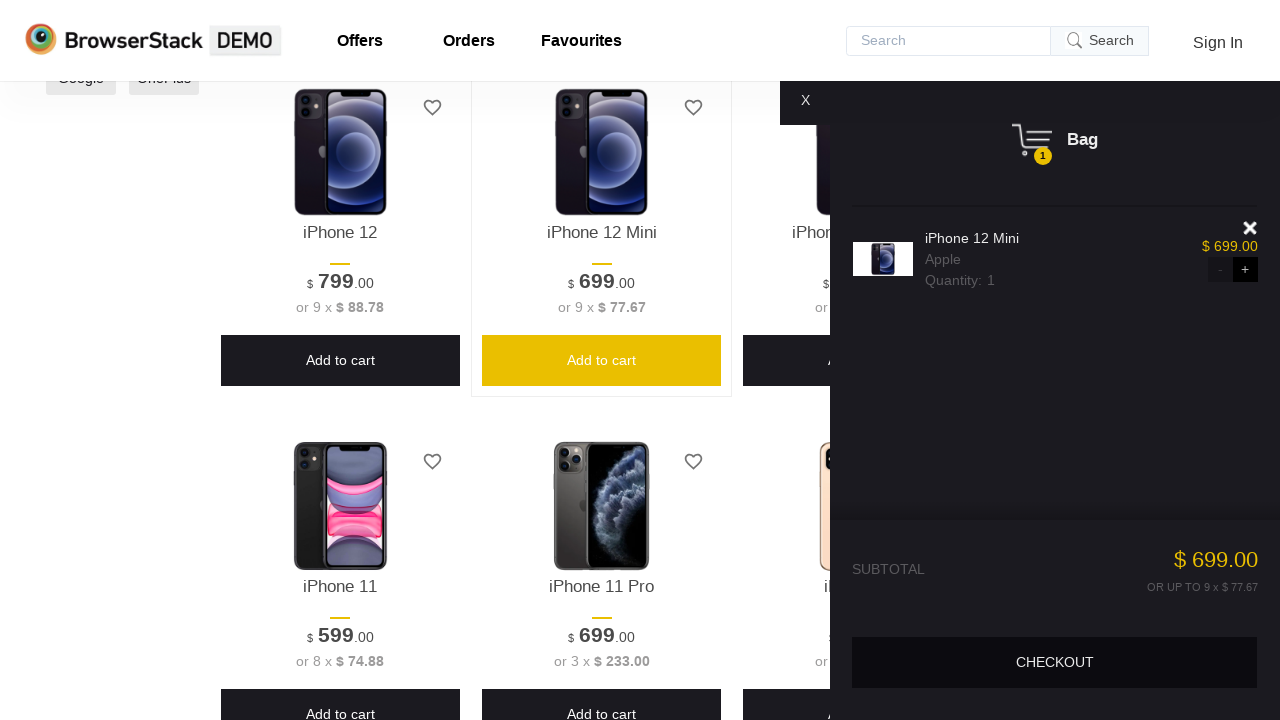

Verified product was added to cart correctly - 'iPhone 12 Mini' matches cart product
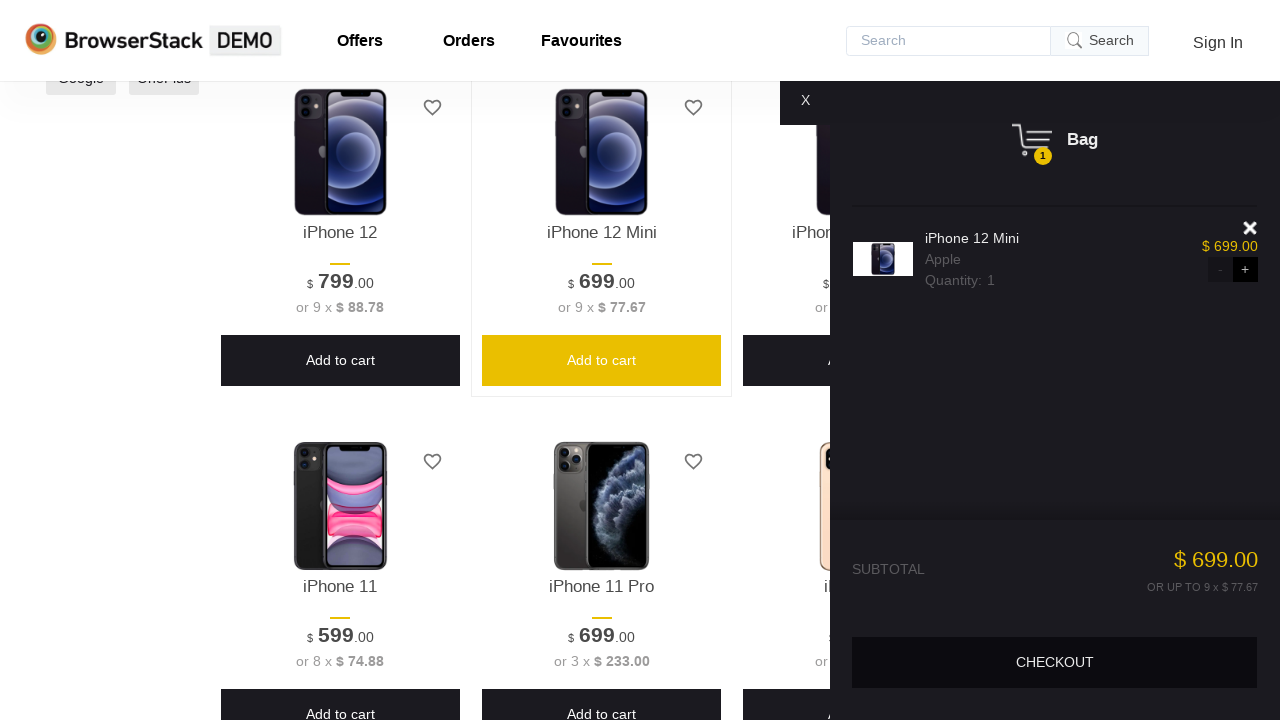

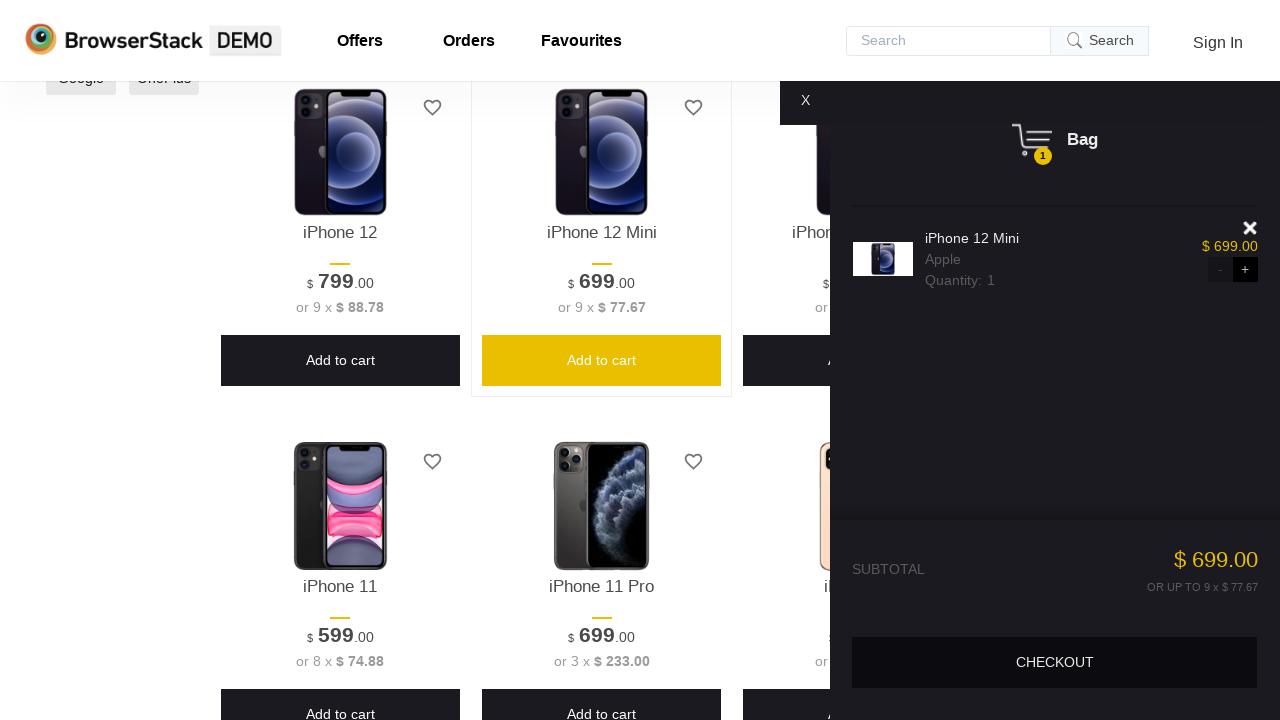